Tests that footer links (Privacy Policy, Terms of Service, About Us) open in new tabs and navigate to the correct pages

Starting URL: https://crio-qkart-frontend-qa.vercel.app/

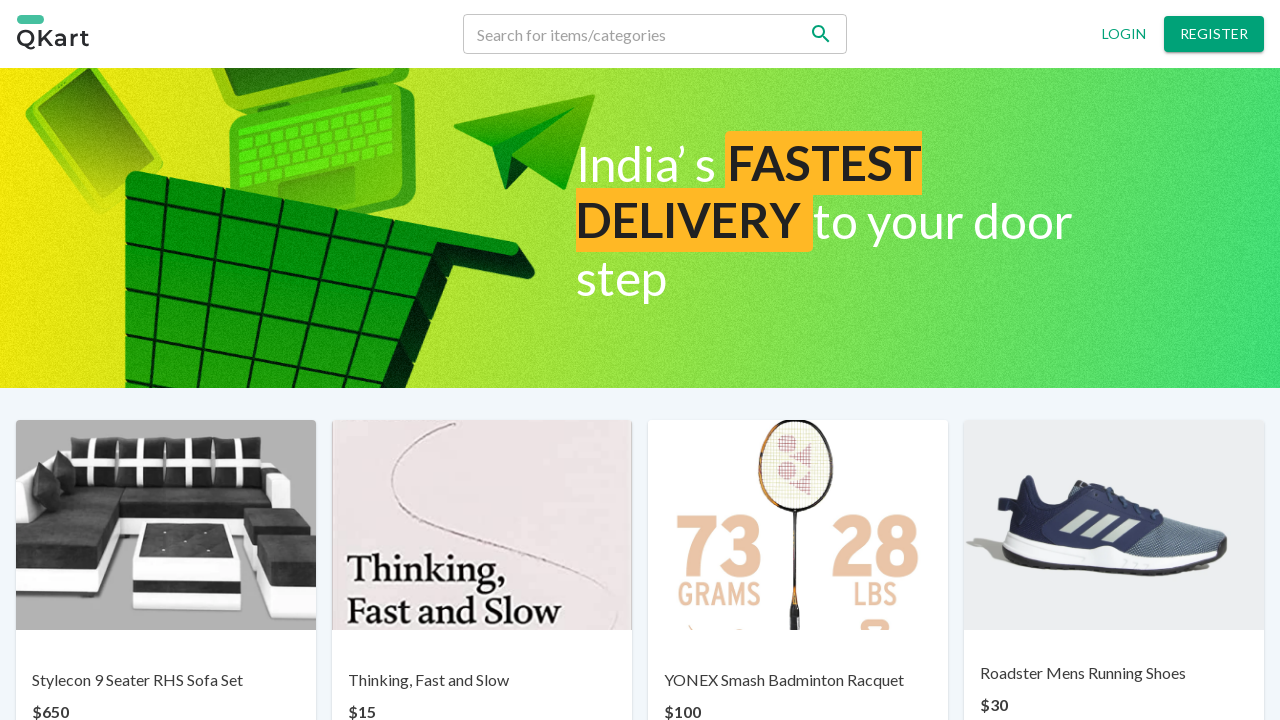

Clicked Privacy Policy link in footer at (486, 667) on text=Privacy policy
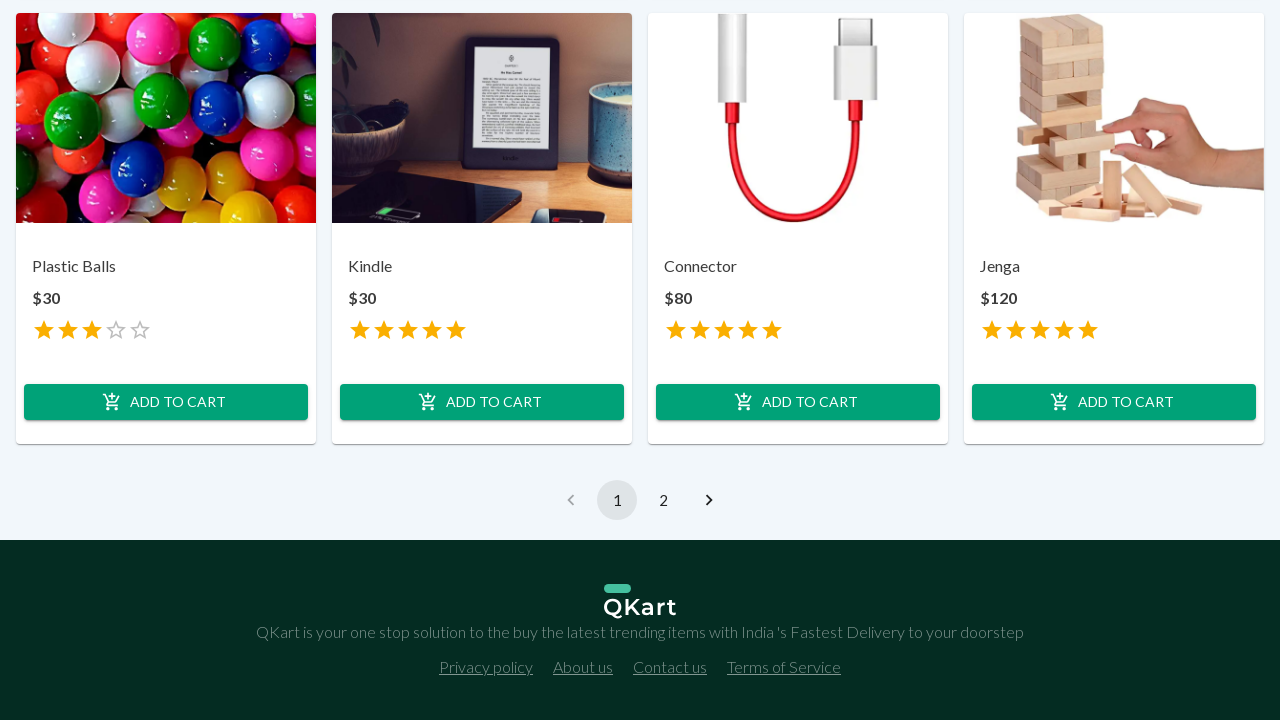

Privacy Policy page opened in new tab
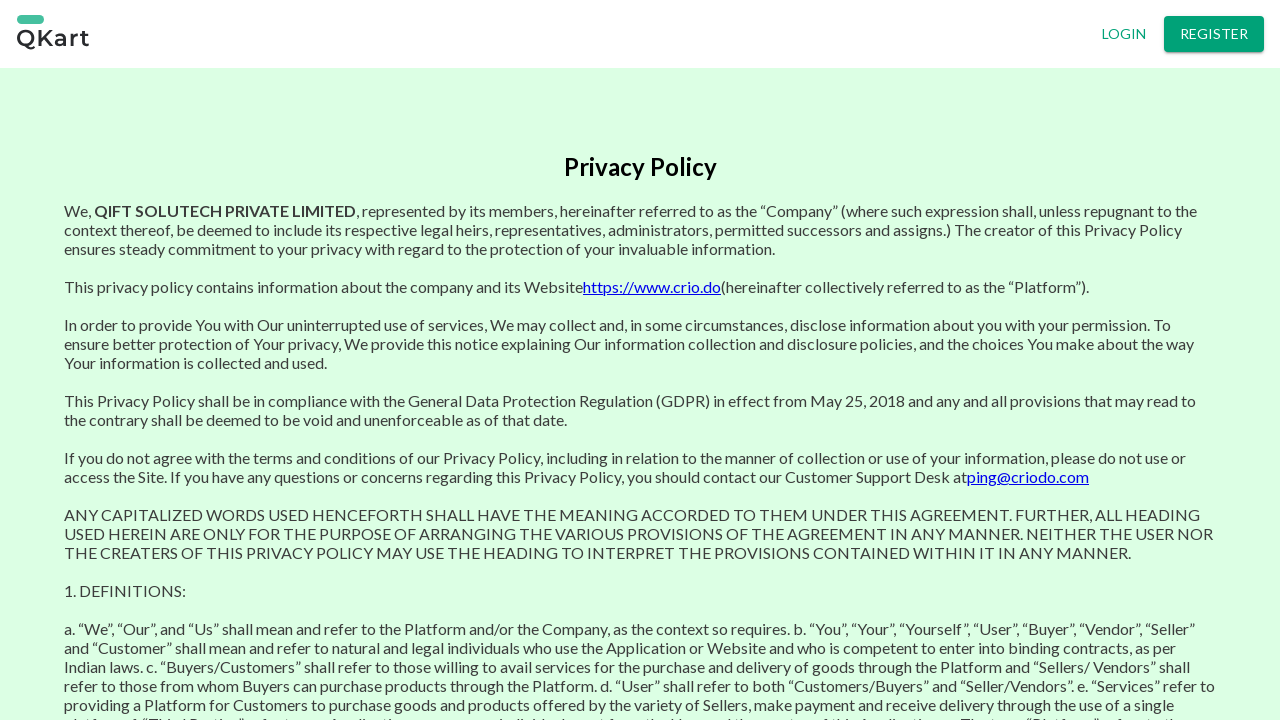

Waited for Privacy Policy page to load
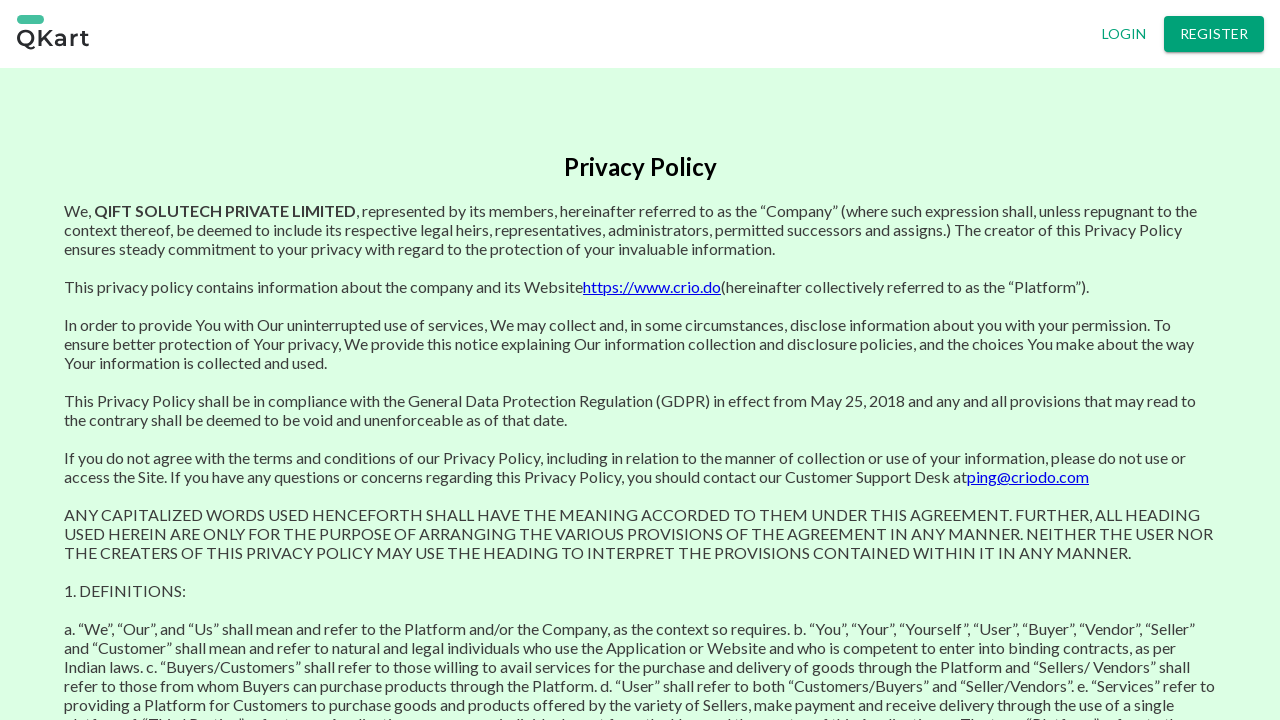

Verified Privacy Policy page URL ends with '/privacy-policy'
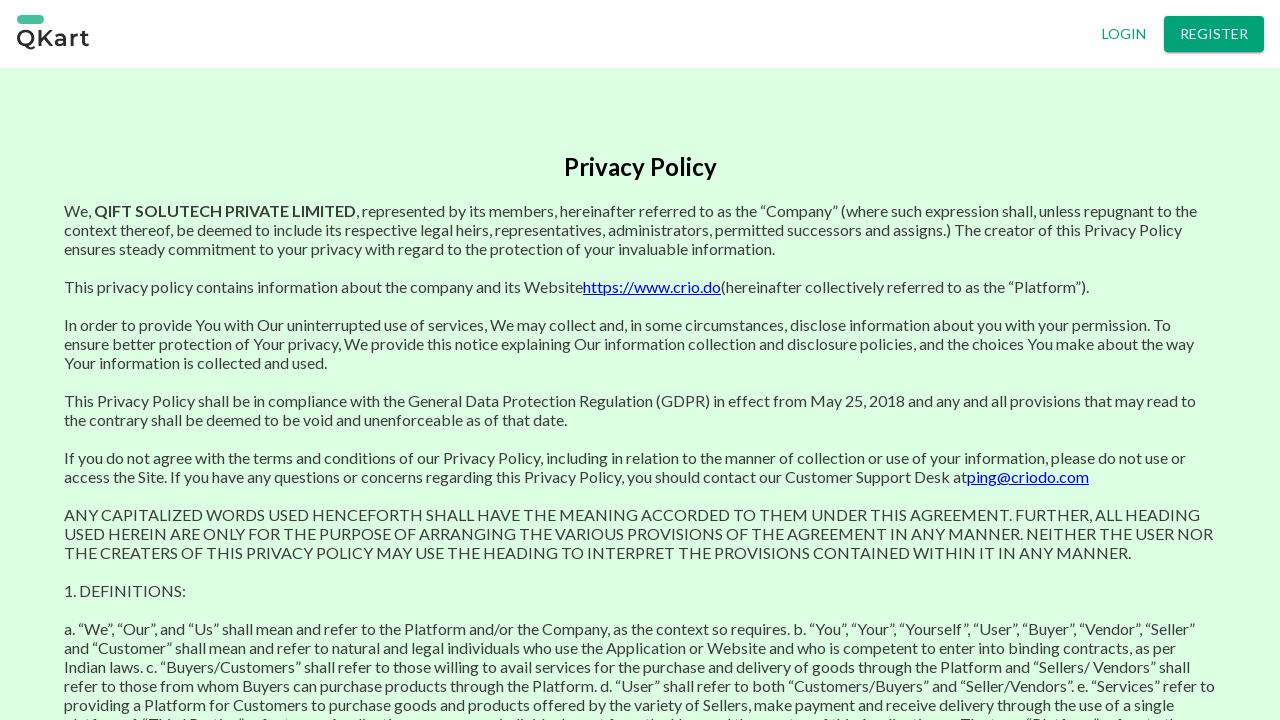

Clicked Terms of Service link in footer at (784, 667) on text=Terms of Service
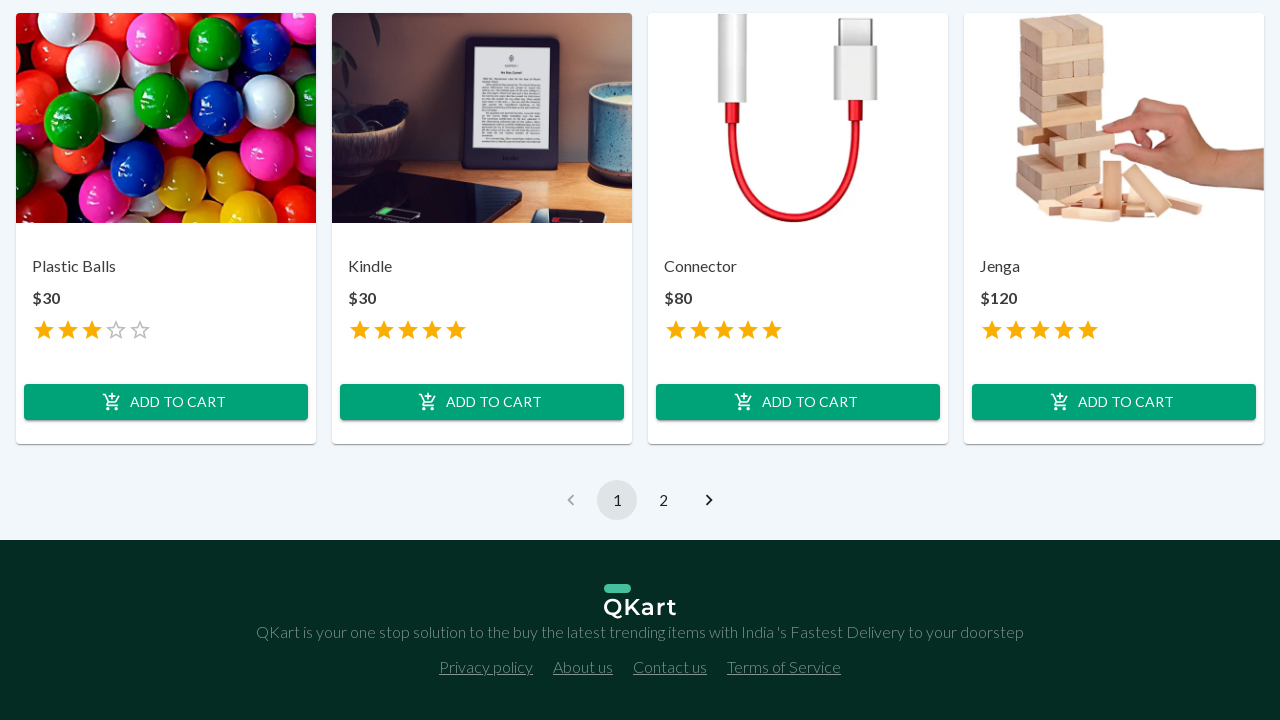

Terms of Service page opened in new tab
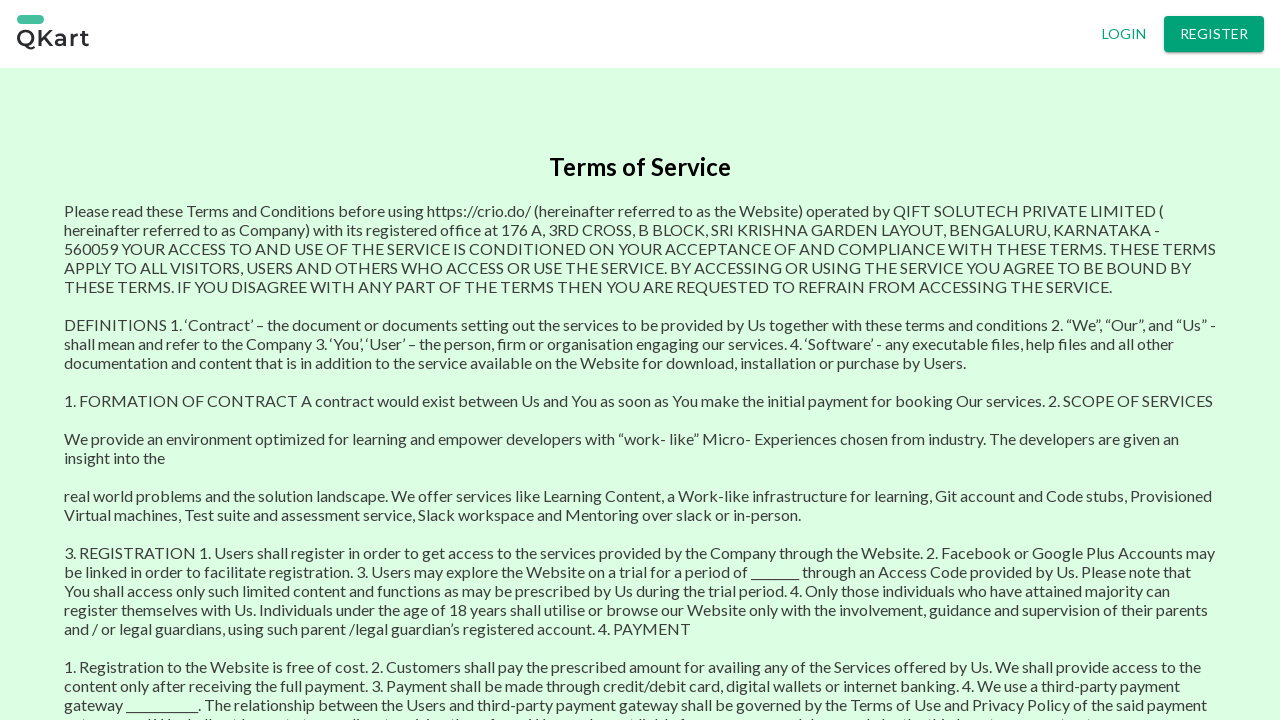

Waited for Terms of Service page to load
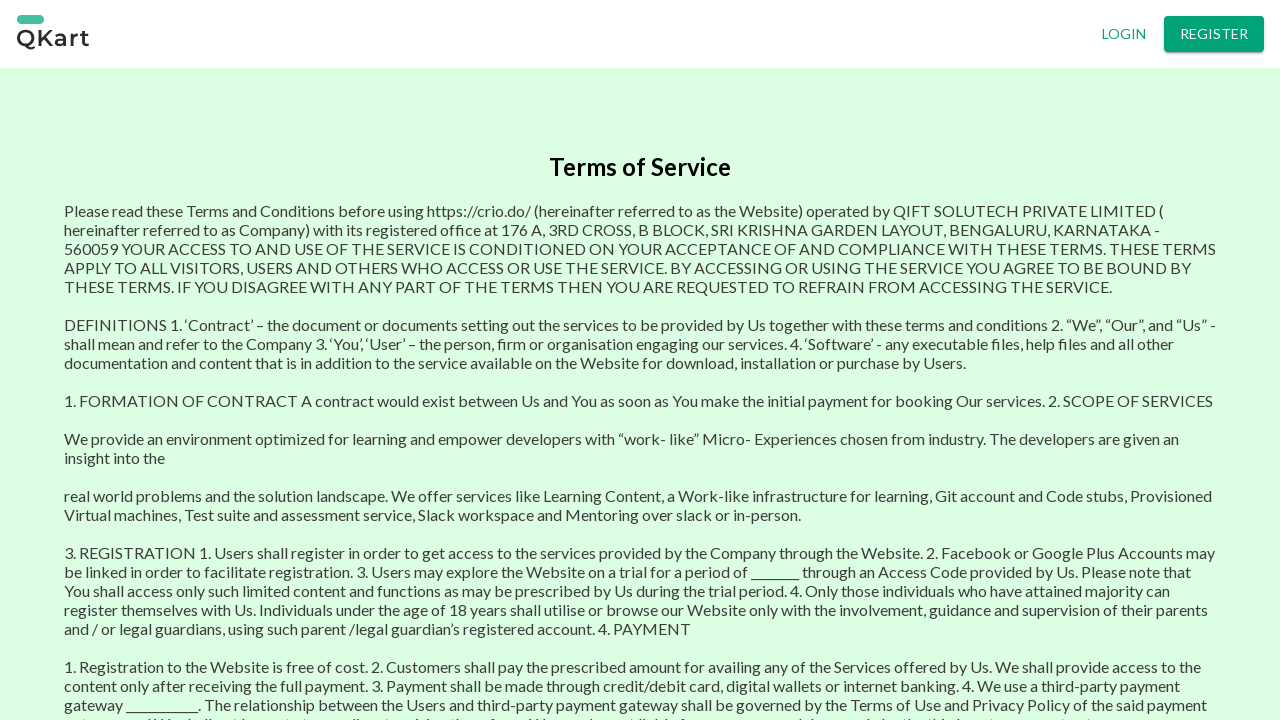

Verified Terms of Service page URL ends with '/terms-of-service'
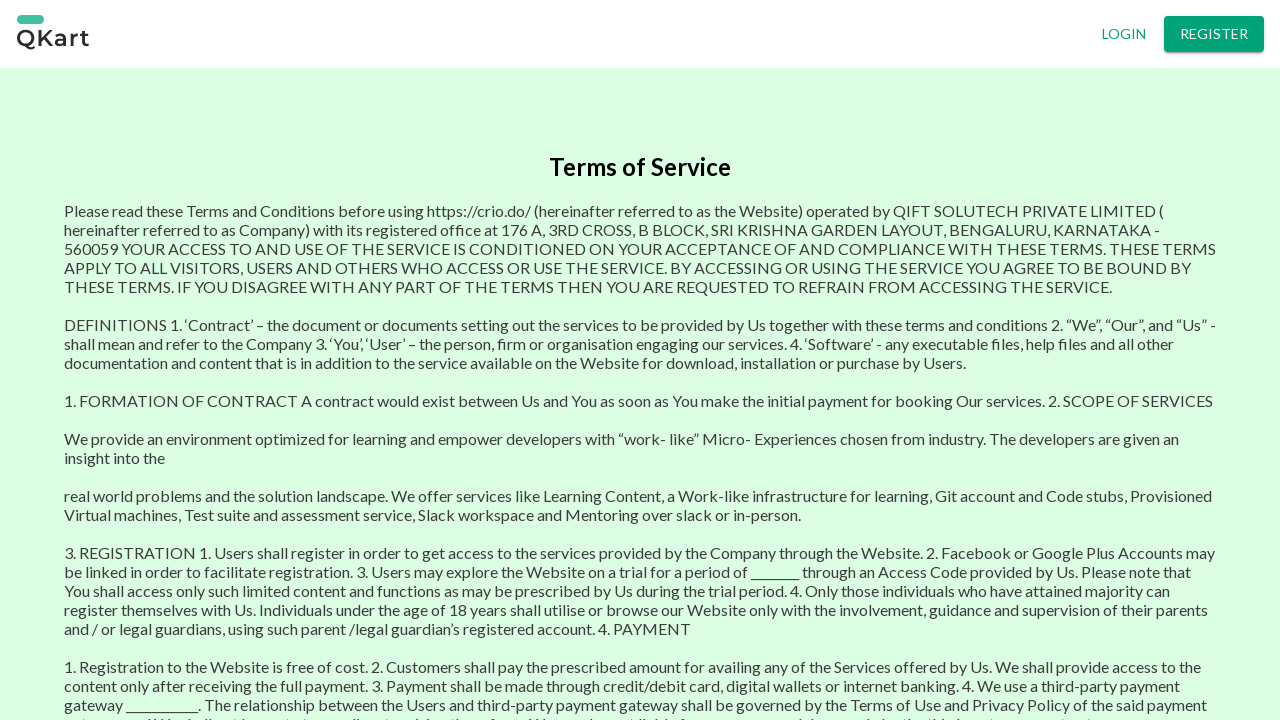

Clicked About Us link in footer at (583, 667) on text=About us
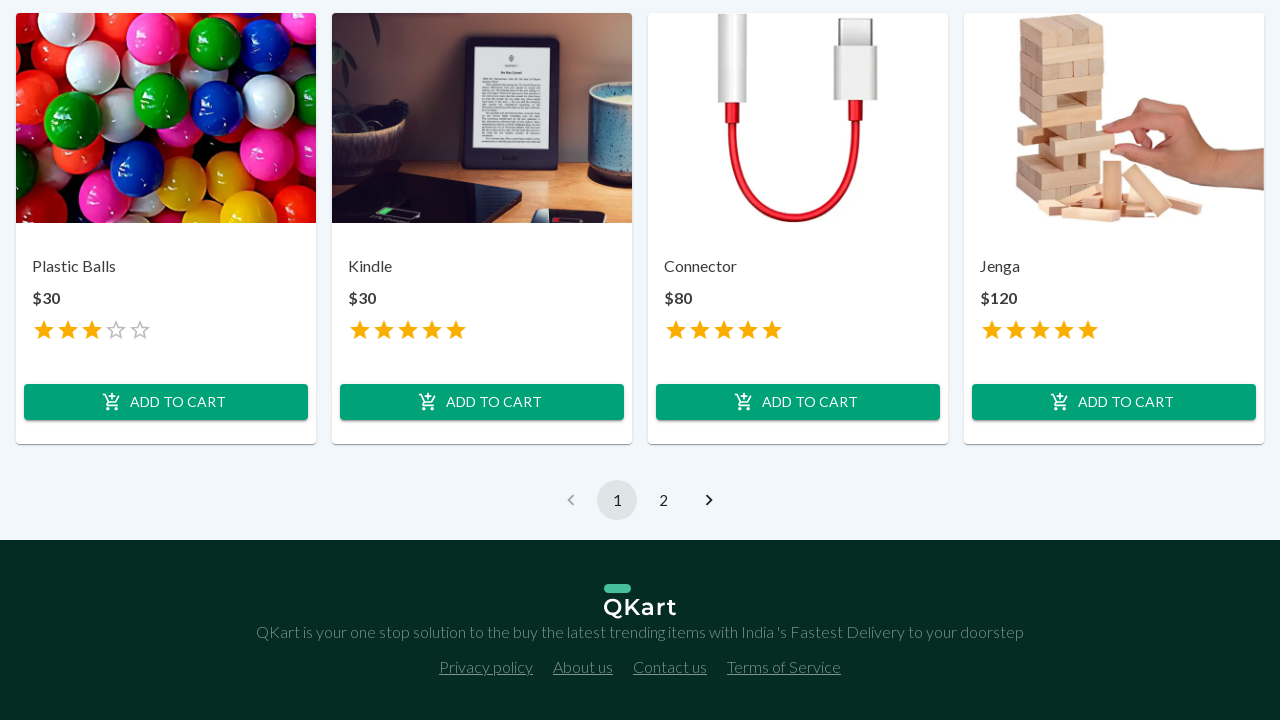

About Us page opened in new tab
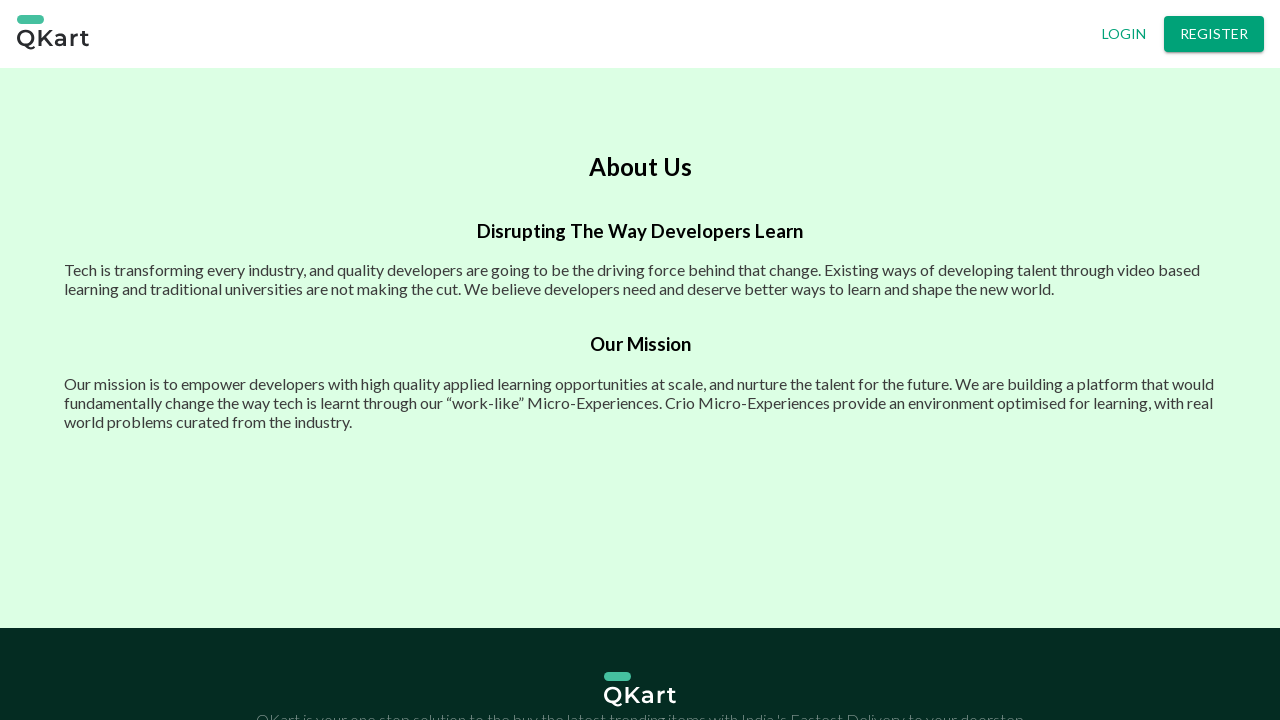

Waited for About Us page to load
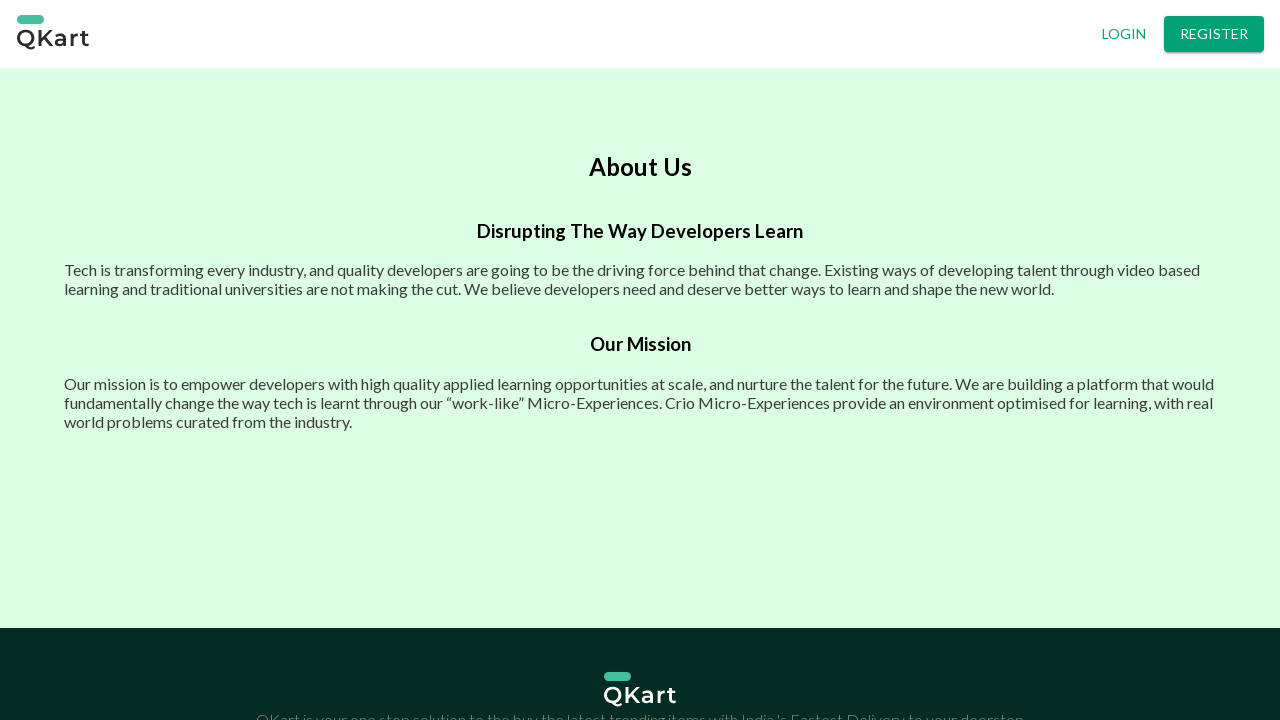

Verified About Us page URL ends with '/aboutus'
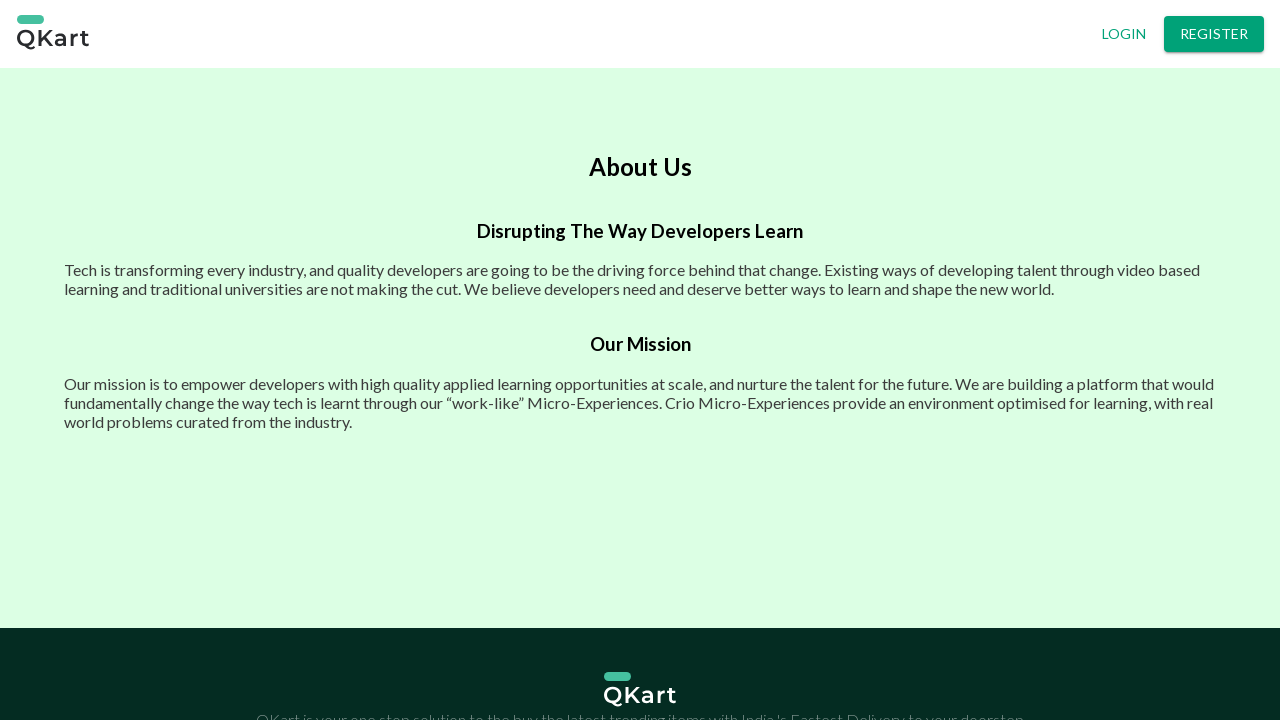

Closed Privacy Policy page tab
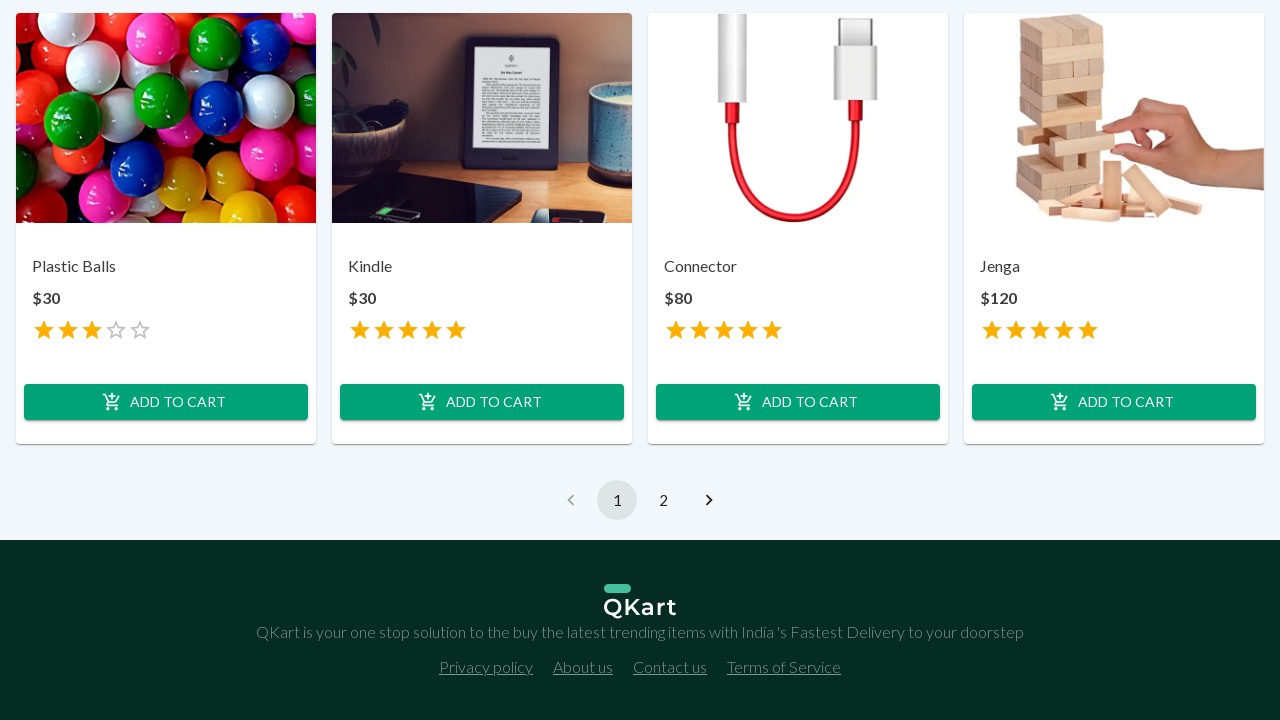

Closed Terms of Service page tab
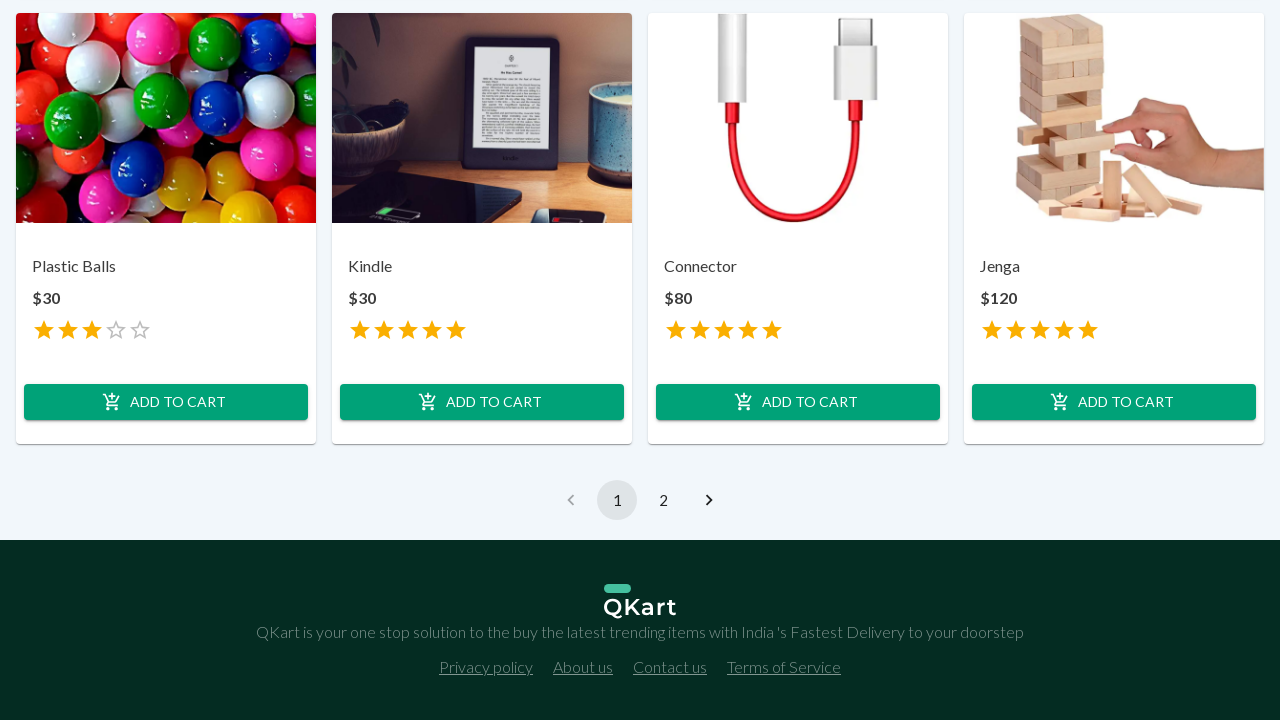

Closed About Us page tab
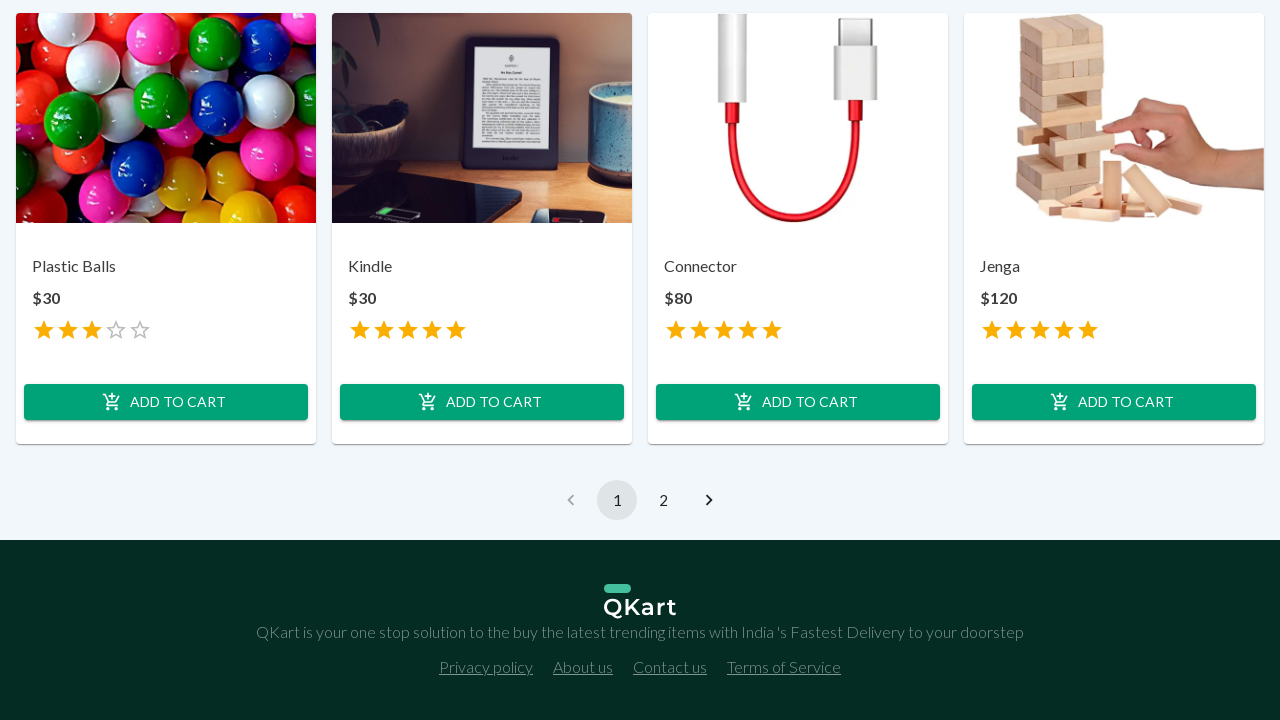

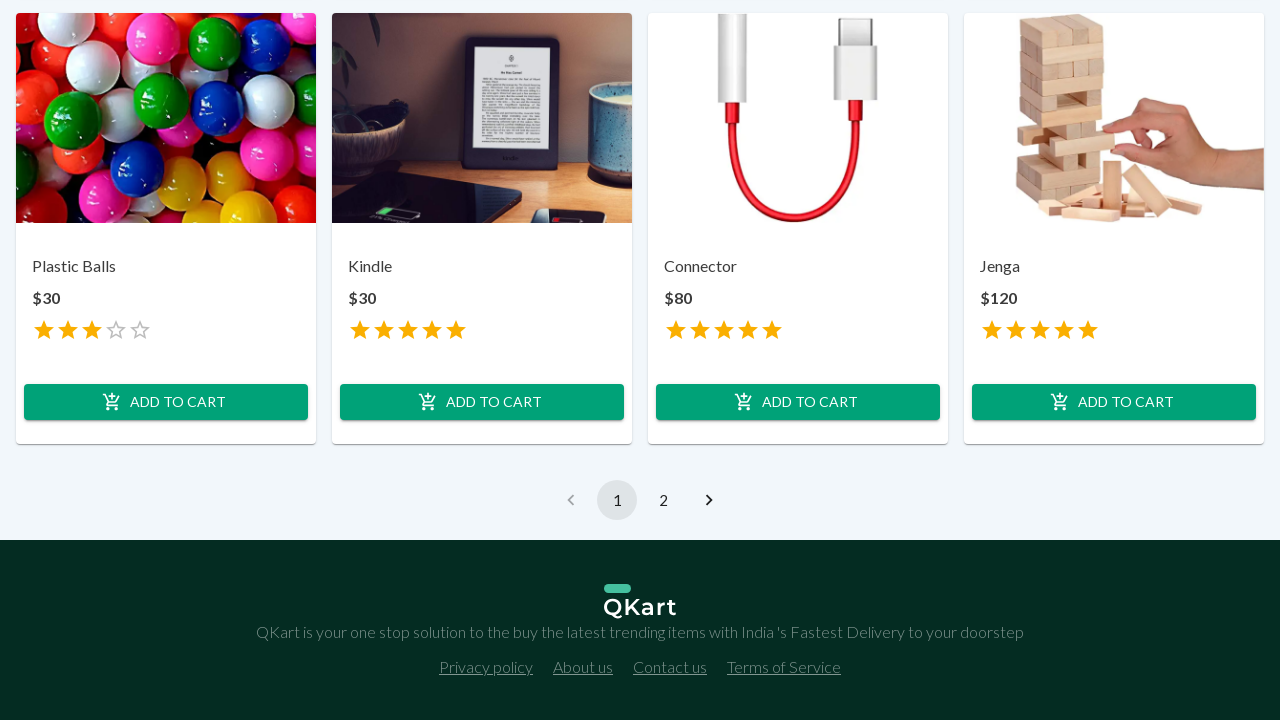